Tests file upload functionality by uploading a text file

Starting URL: https://the-internet.herokuapp.com/

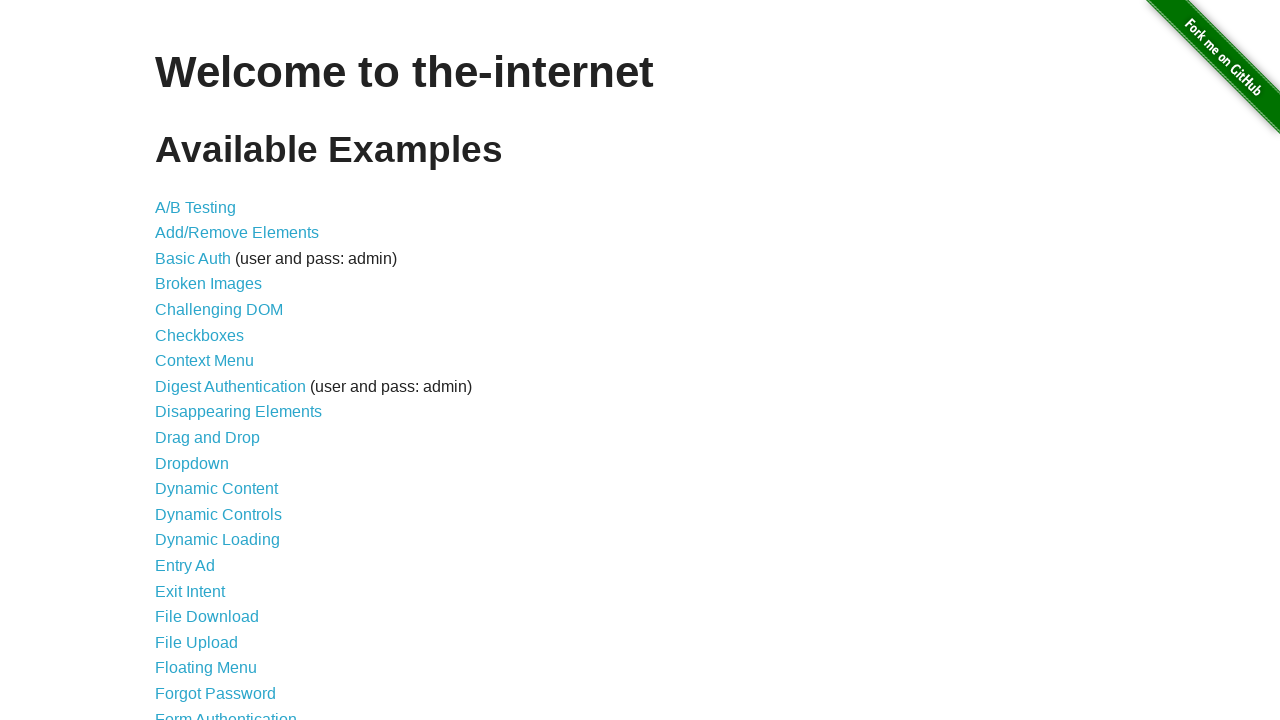

Clicked on File Upload link at (196, 642) on text='File Upload'
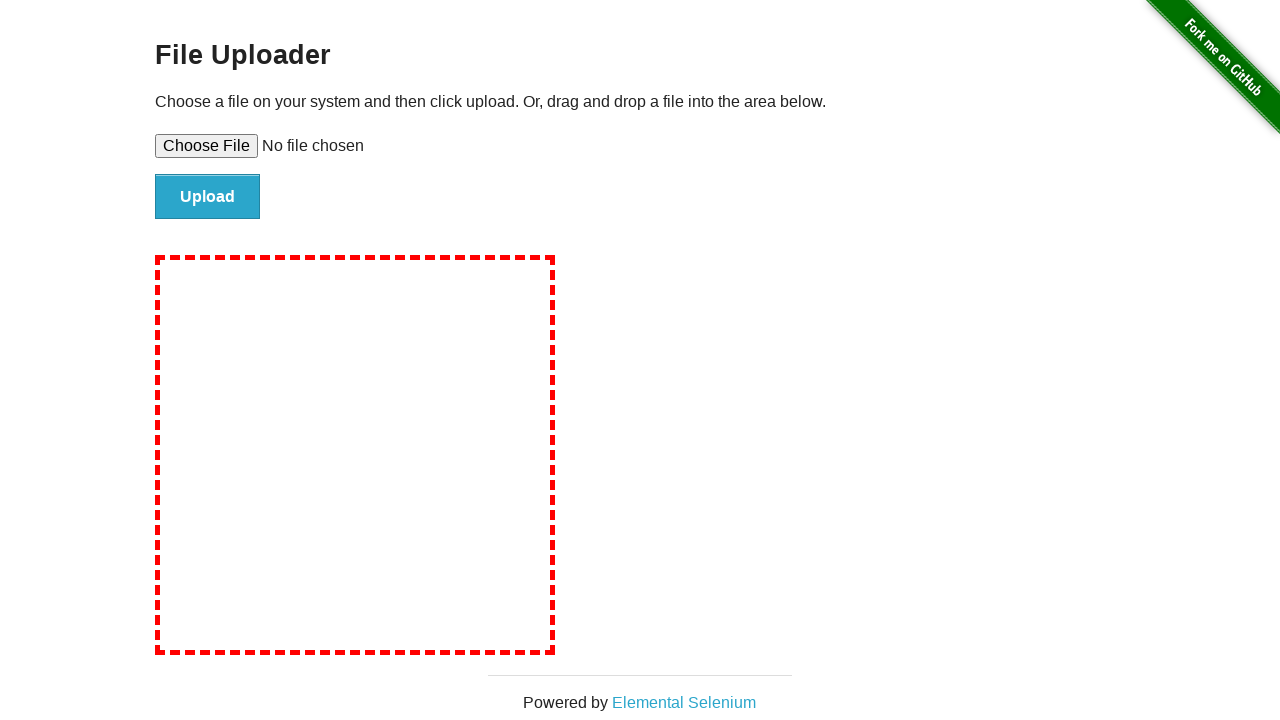

Created temporary text file with sample content
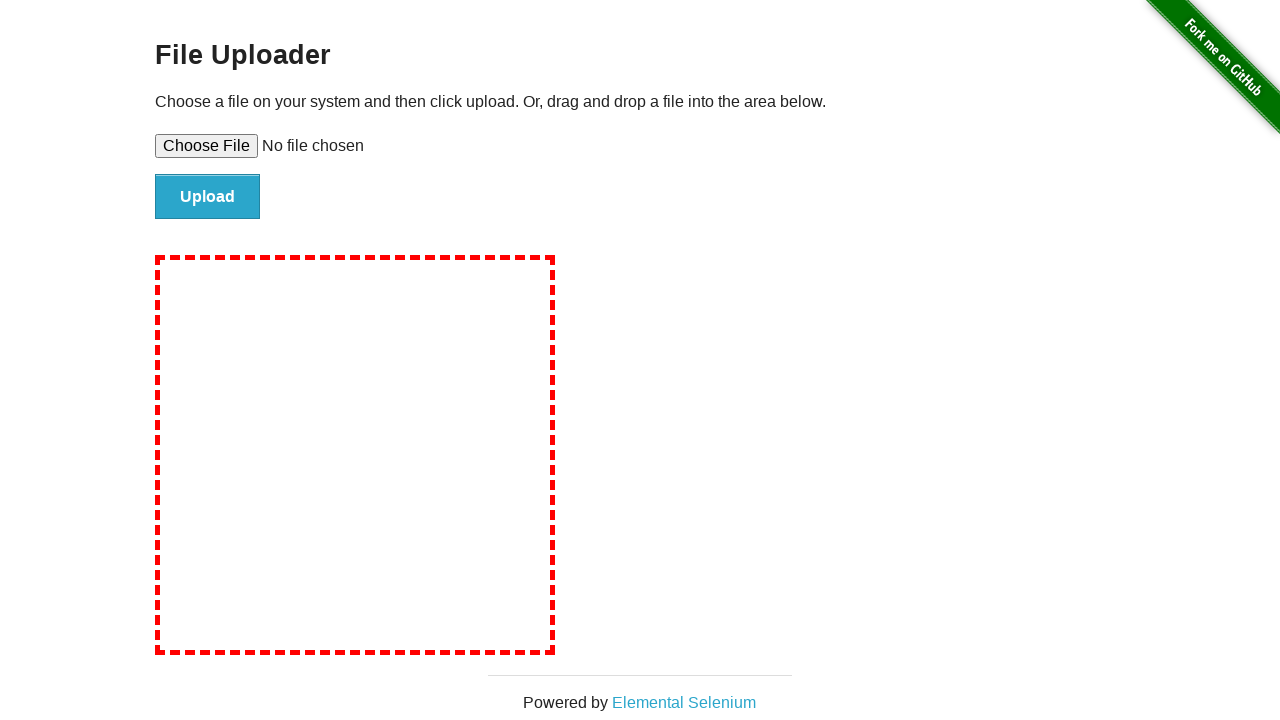

Selected temporary file for upload
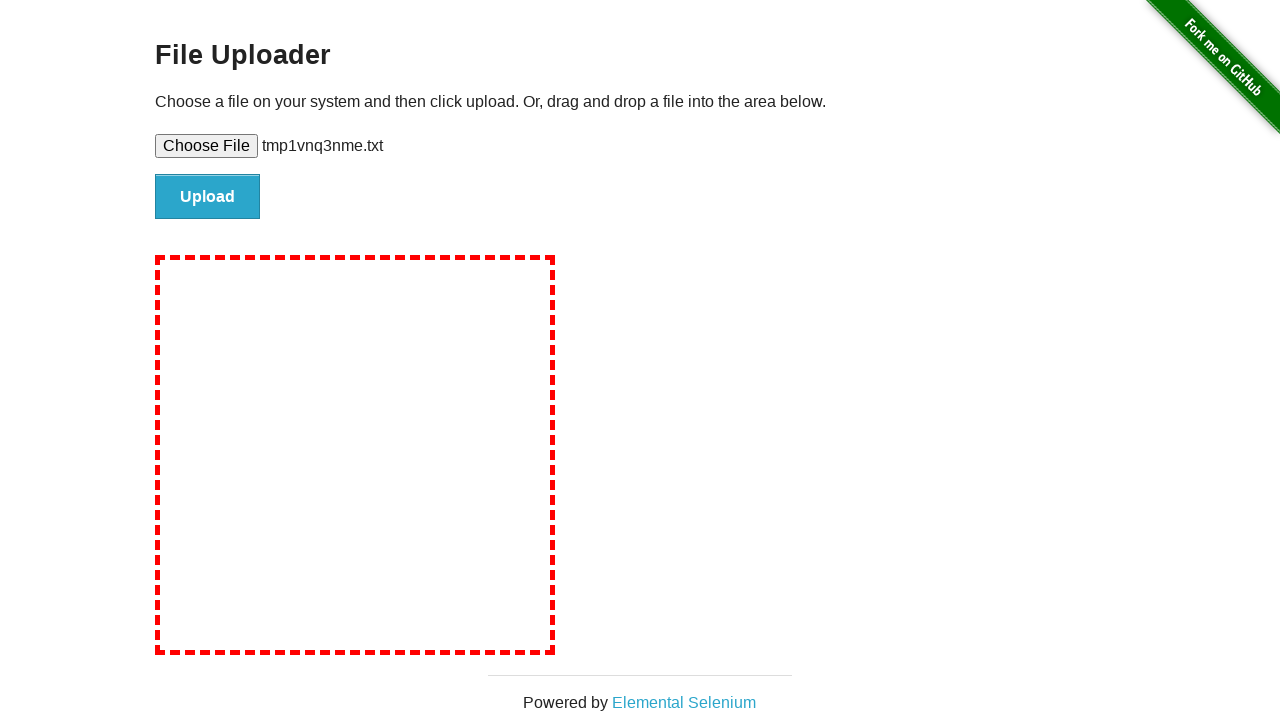

Clicked file submit button to complete upload at (208, 197) on #file-submit
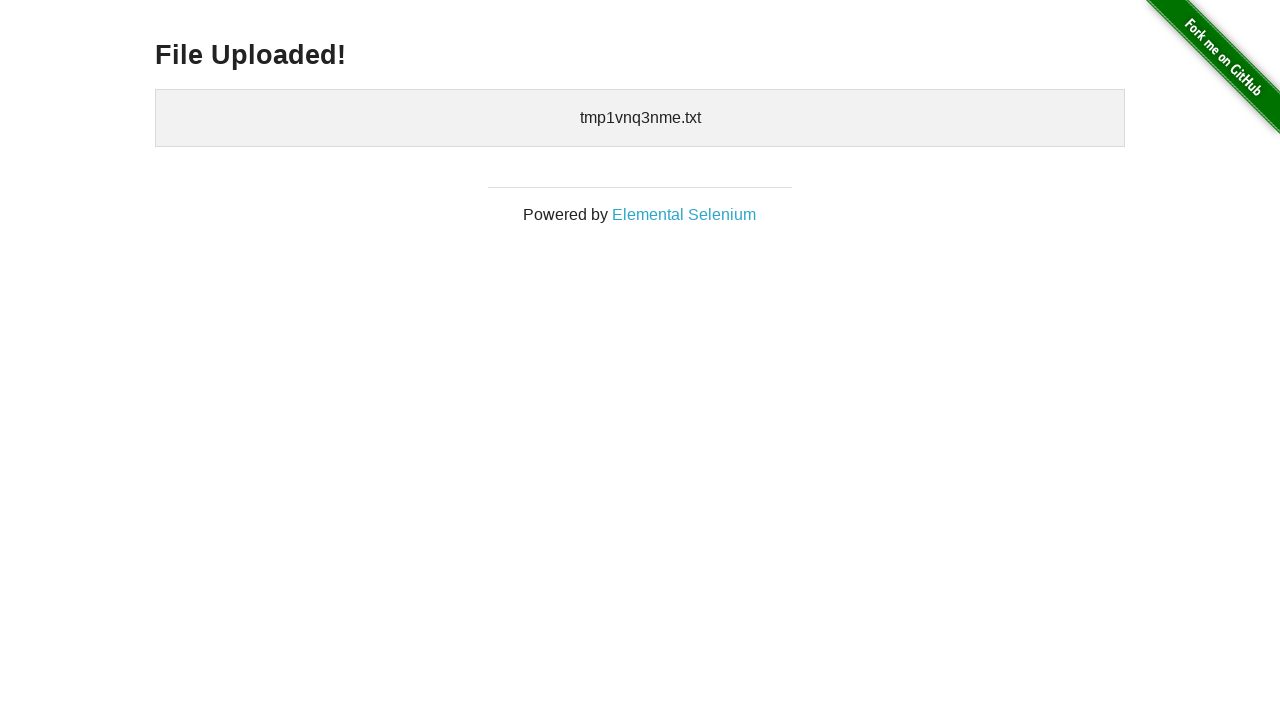

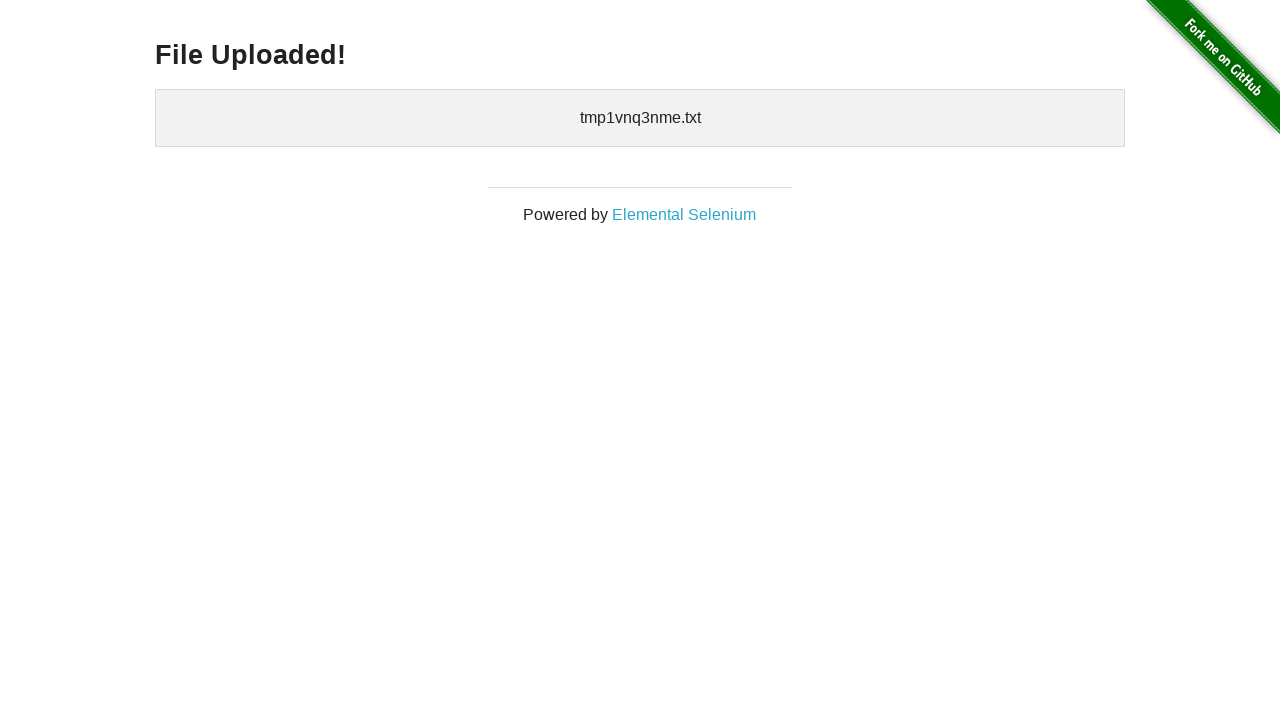